Tests basic form interactions on a demo page by highlighting elements, typing text into an input field, clicking a checkbox, and highlighting an image.

Starting URL: https://seleniumbase.io/demo_page

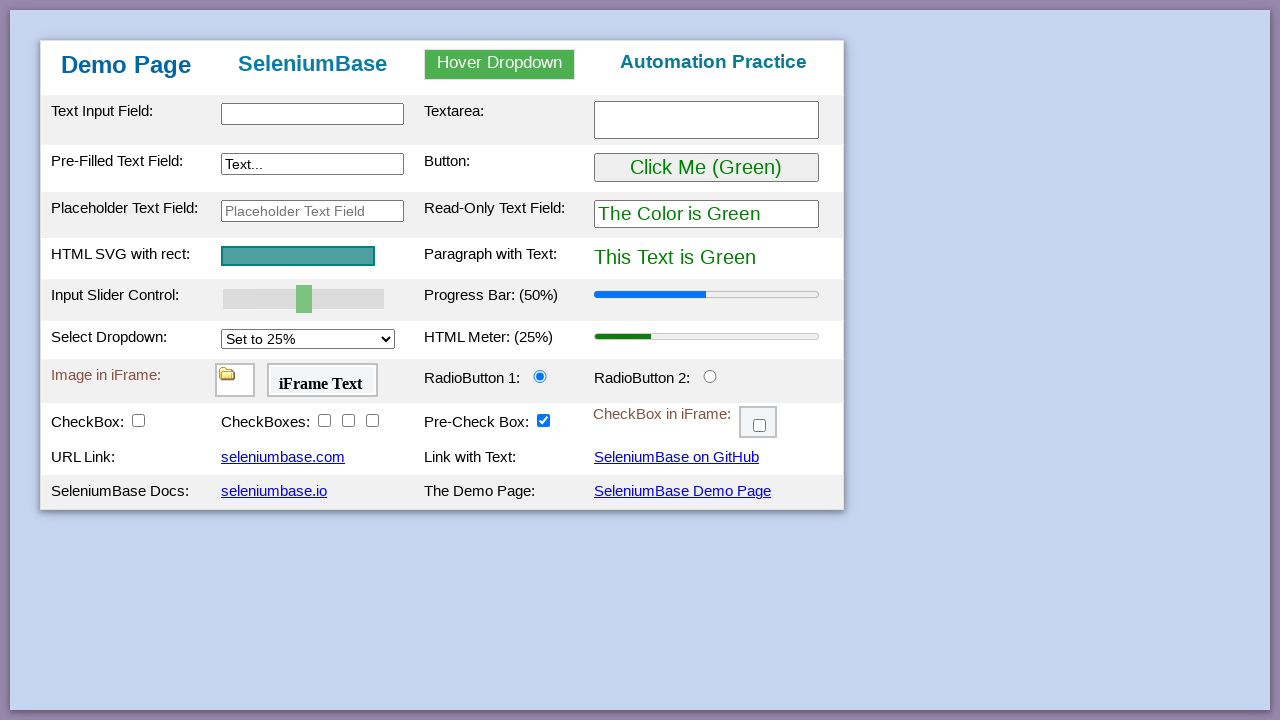

Scrolled h2 heading into view
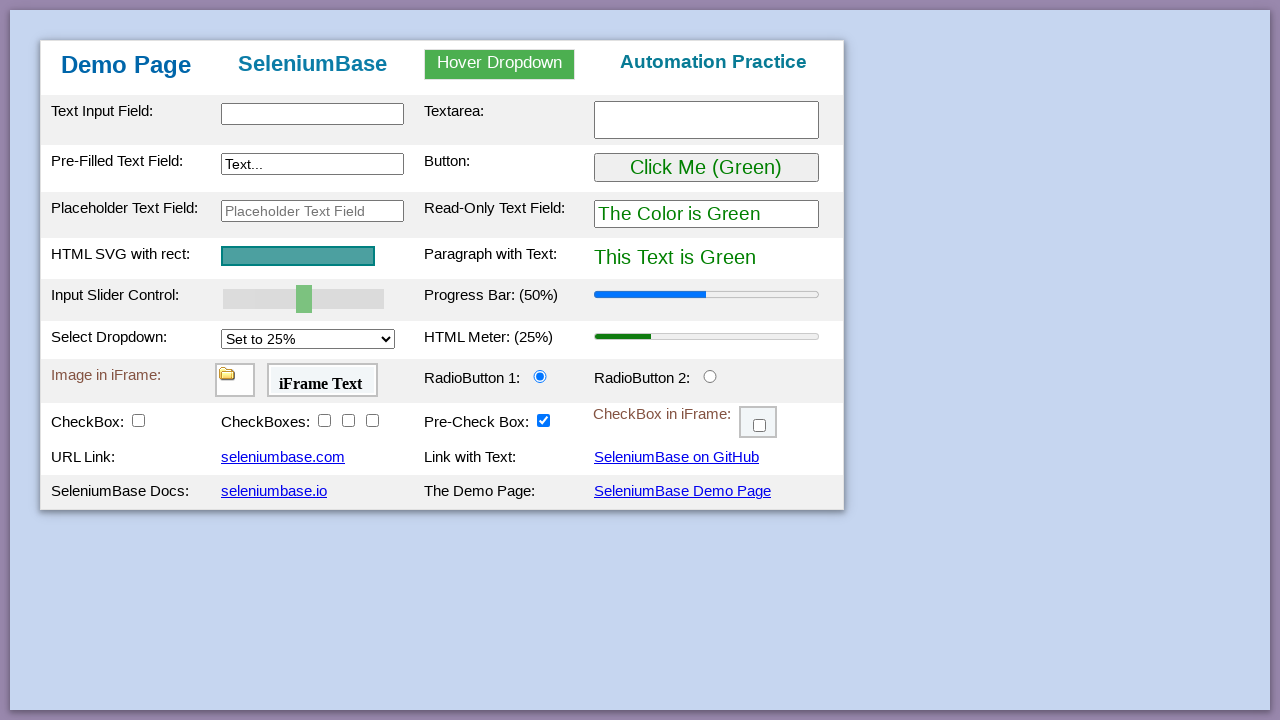

Filled text input with 'Automation' on #myTextInput
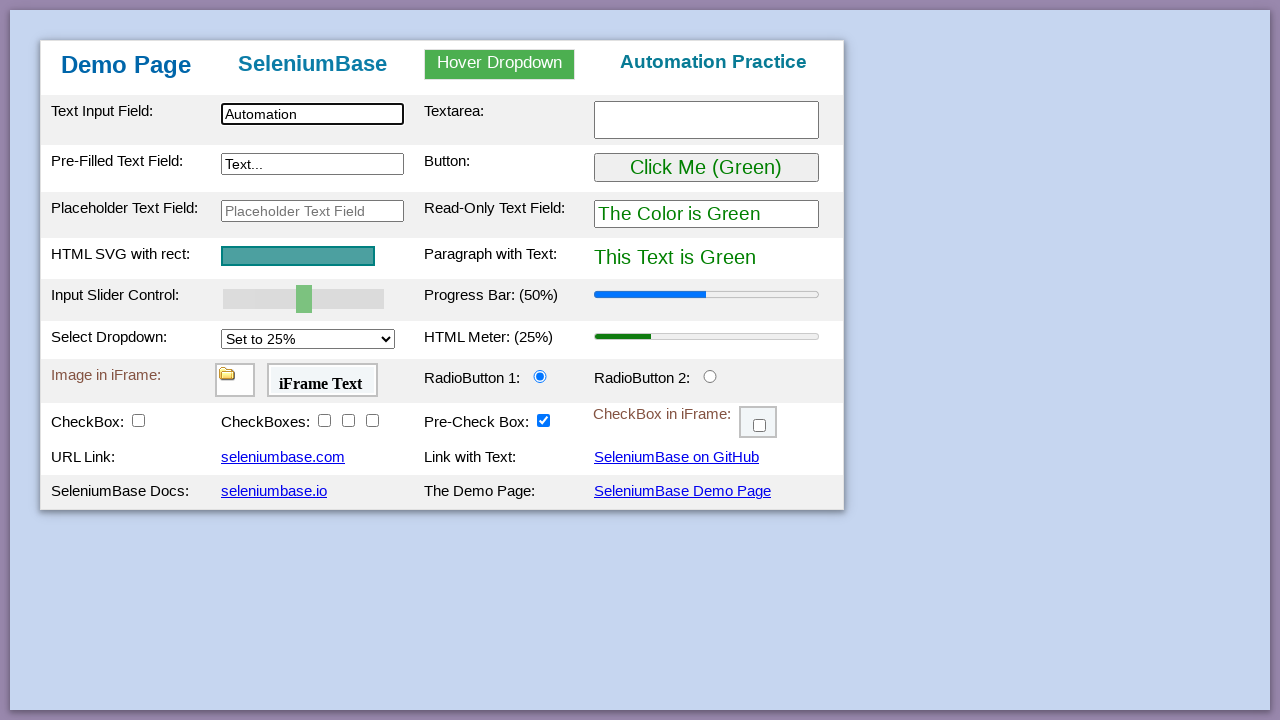

Clicked the first checkbox at (138, 420) on #checkBox1
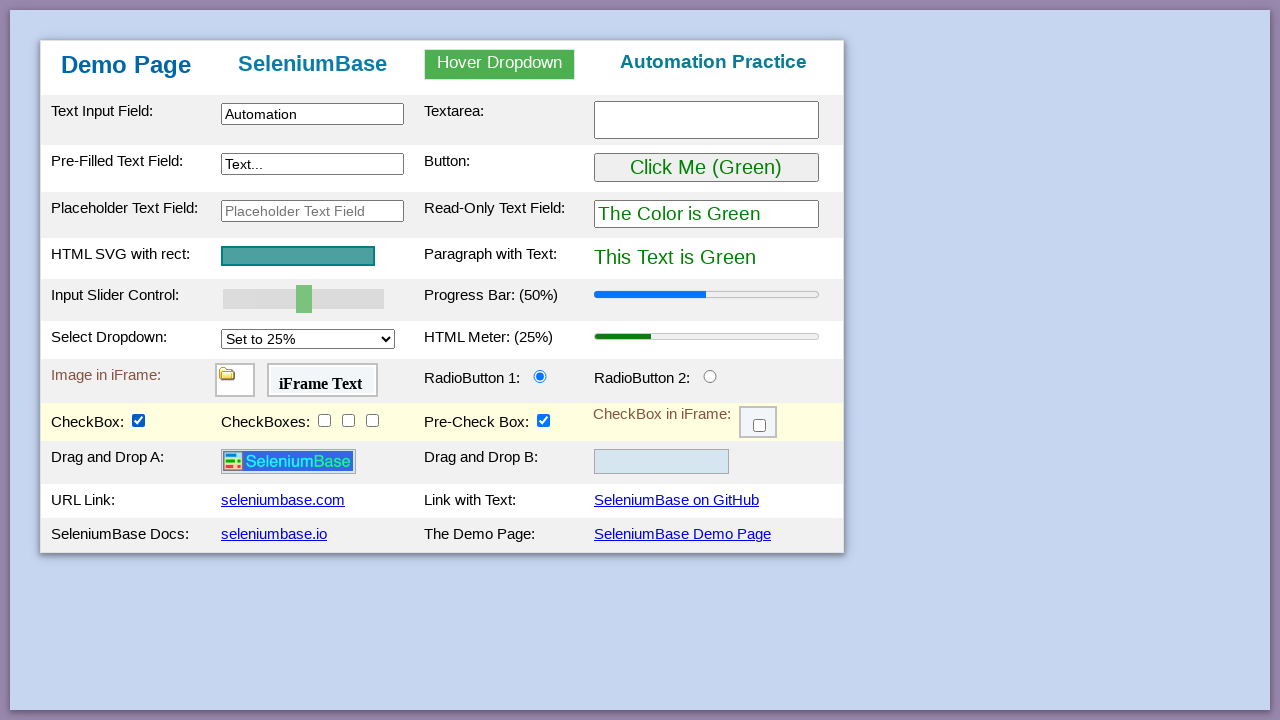

Image element became visible
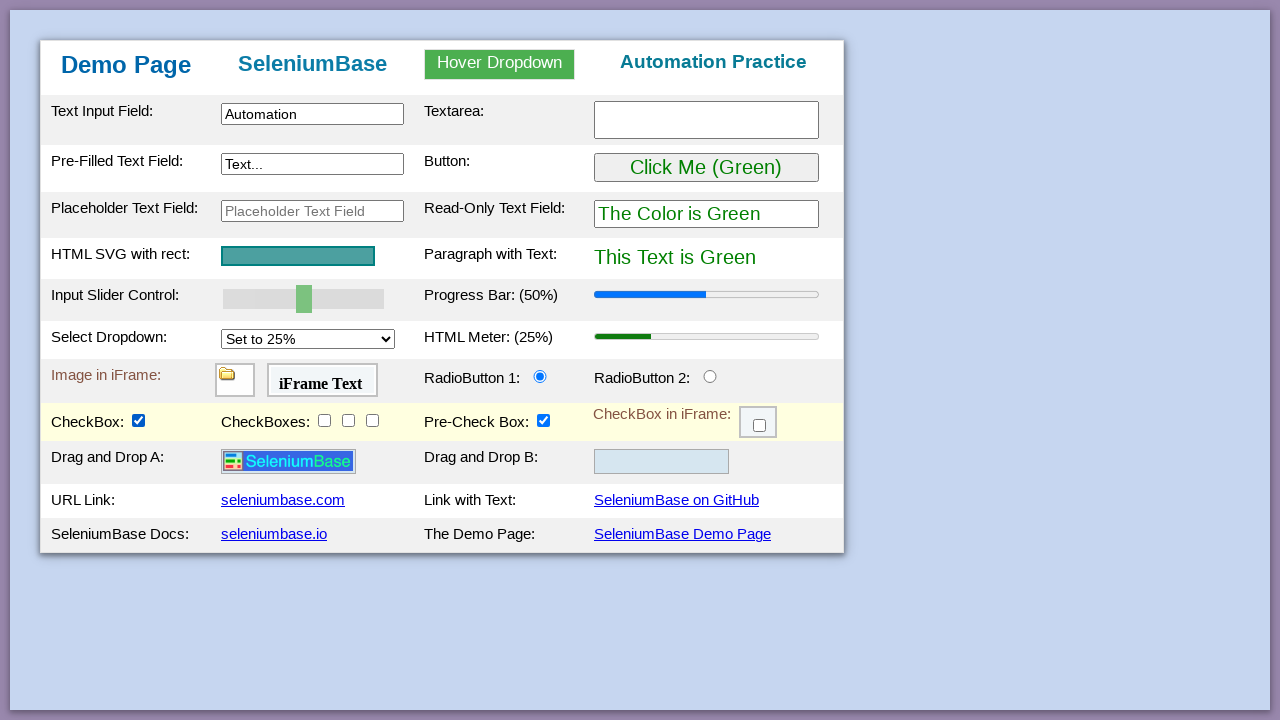

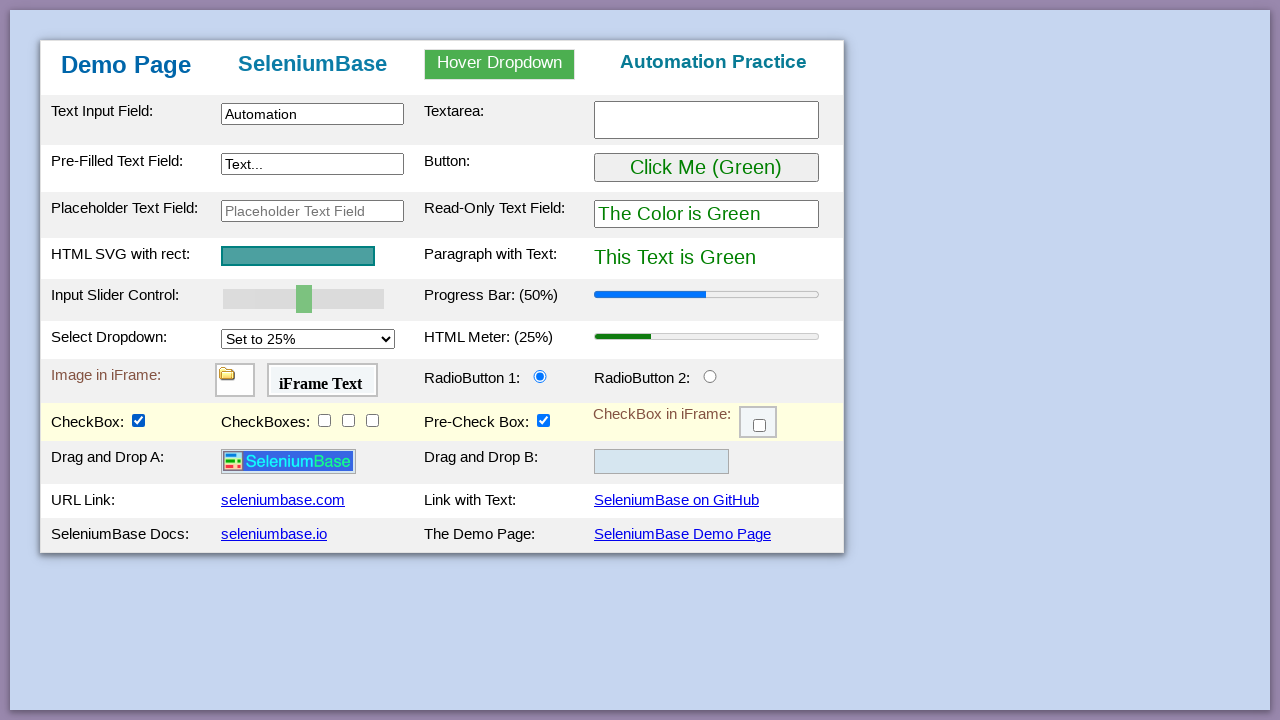